Tests alert handling functionality by entering a name, triggering an alert, verifying the alert text contains the name, and accepting the alert

Starting URL: https://rahulshettyacademy.com/AutomationPractice/

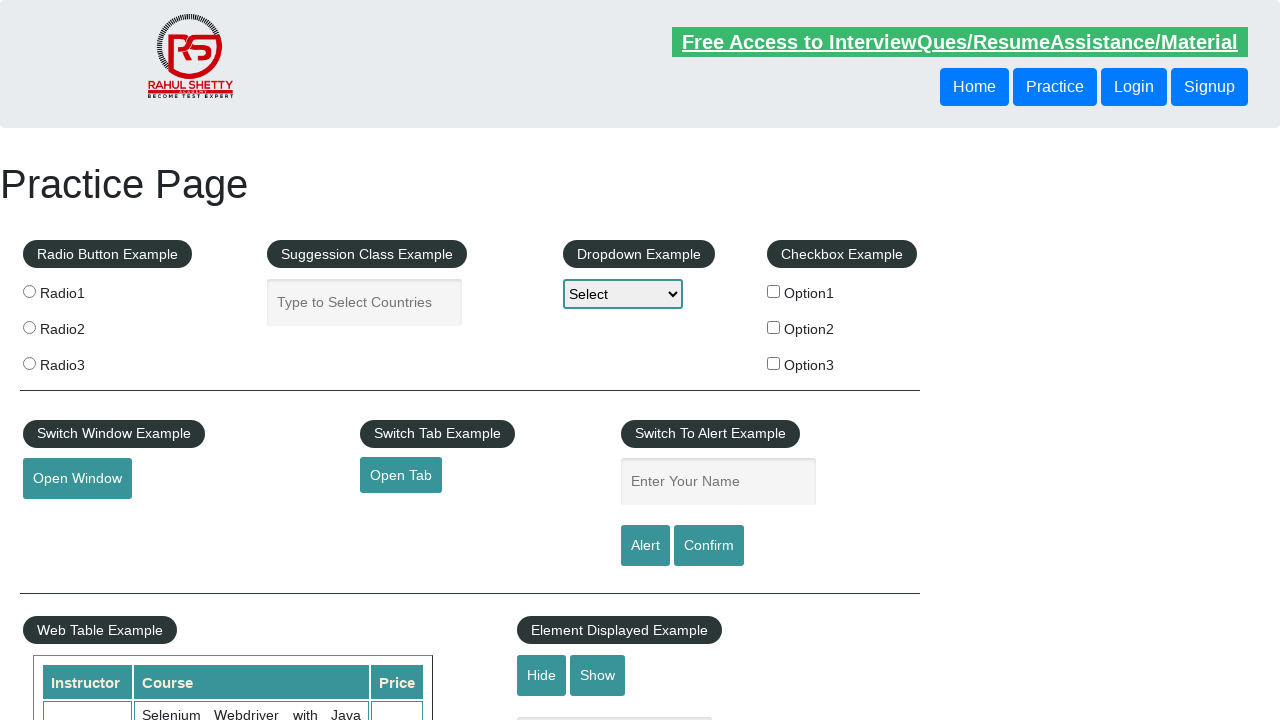

Navigated to AutomationPractice page
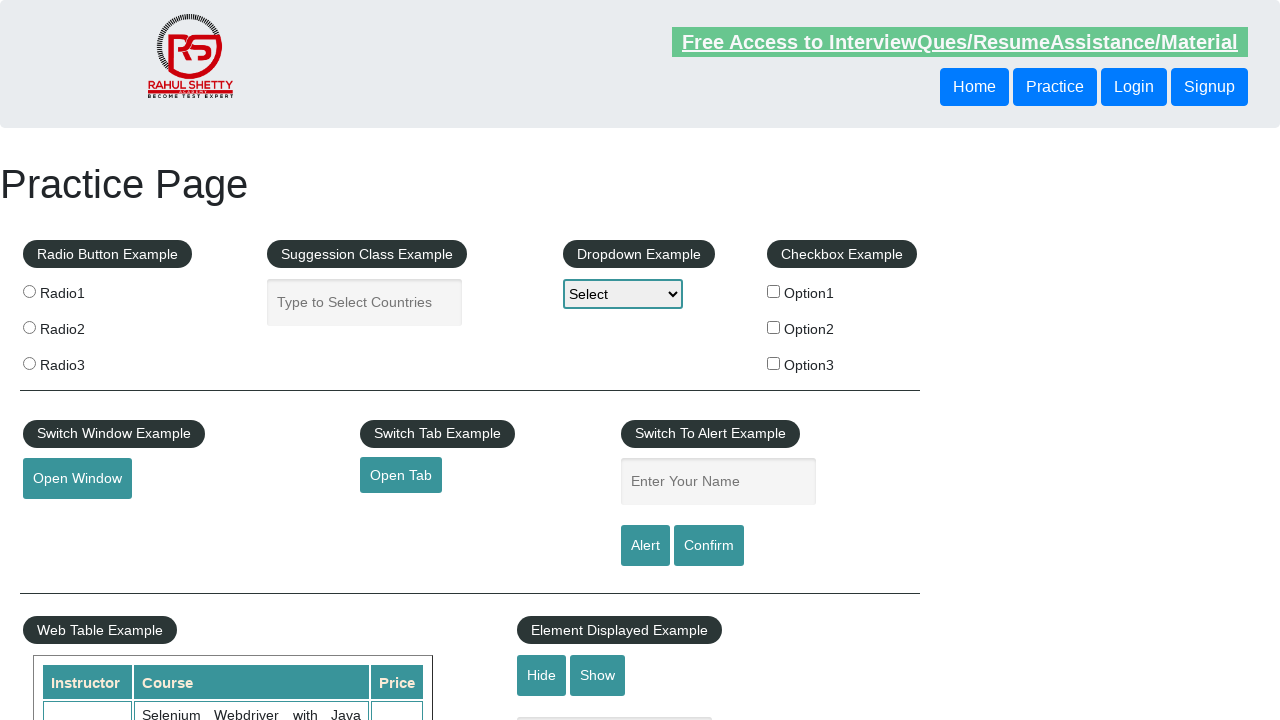

Filled name field with 'TestUser' on #name
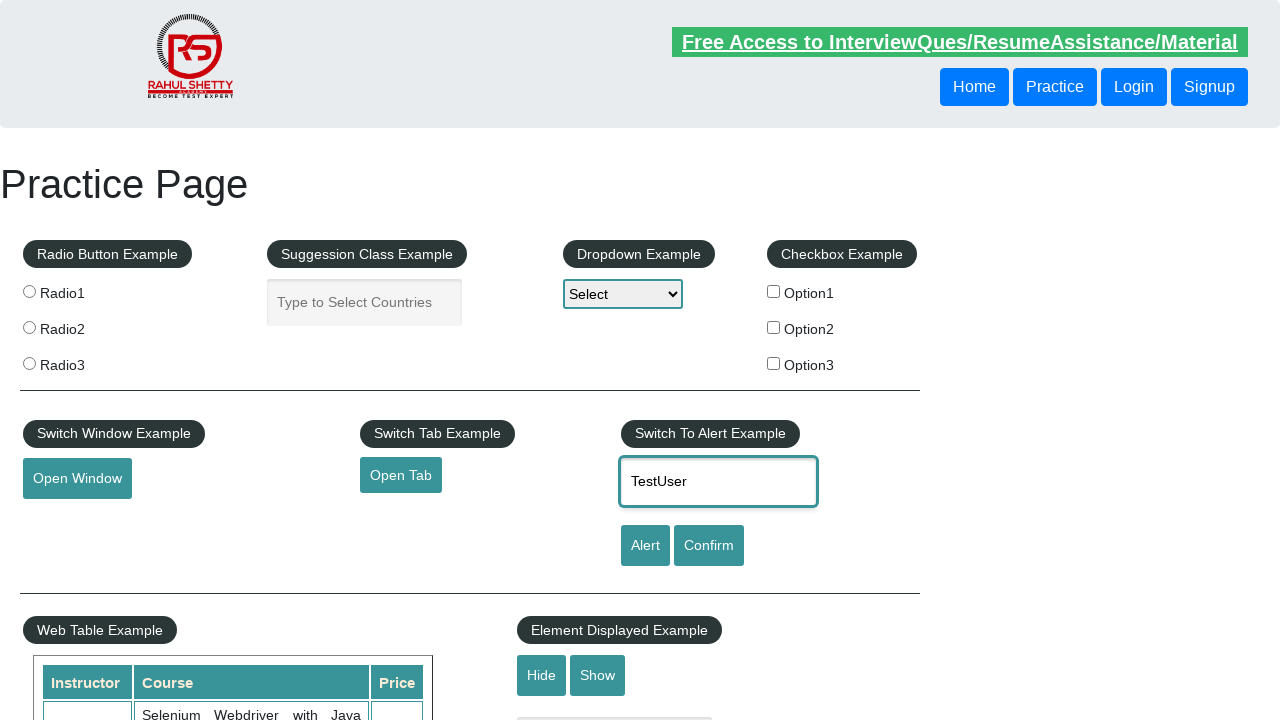

Clicked alert button to trigger alert dialog at (645, 546) on #alertbtn
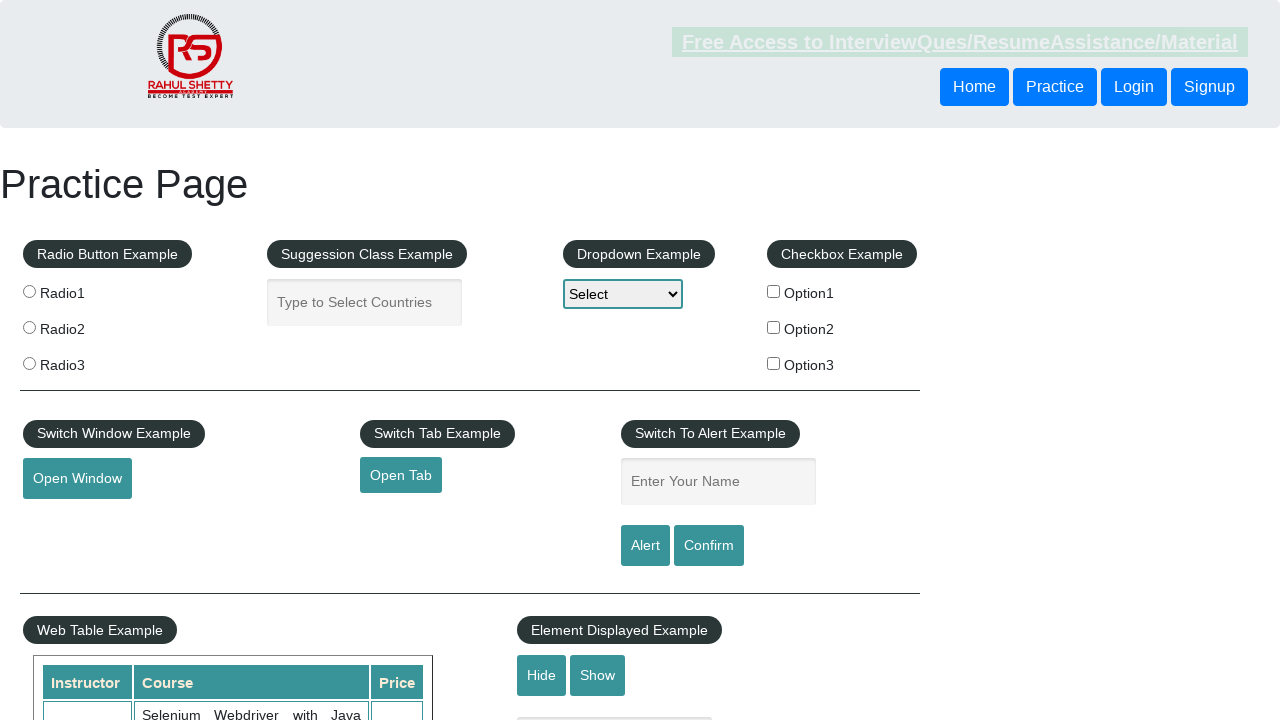

Set up dialog handler to accept alerts
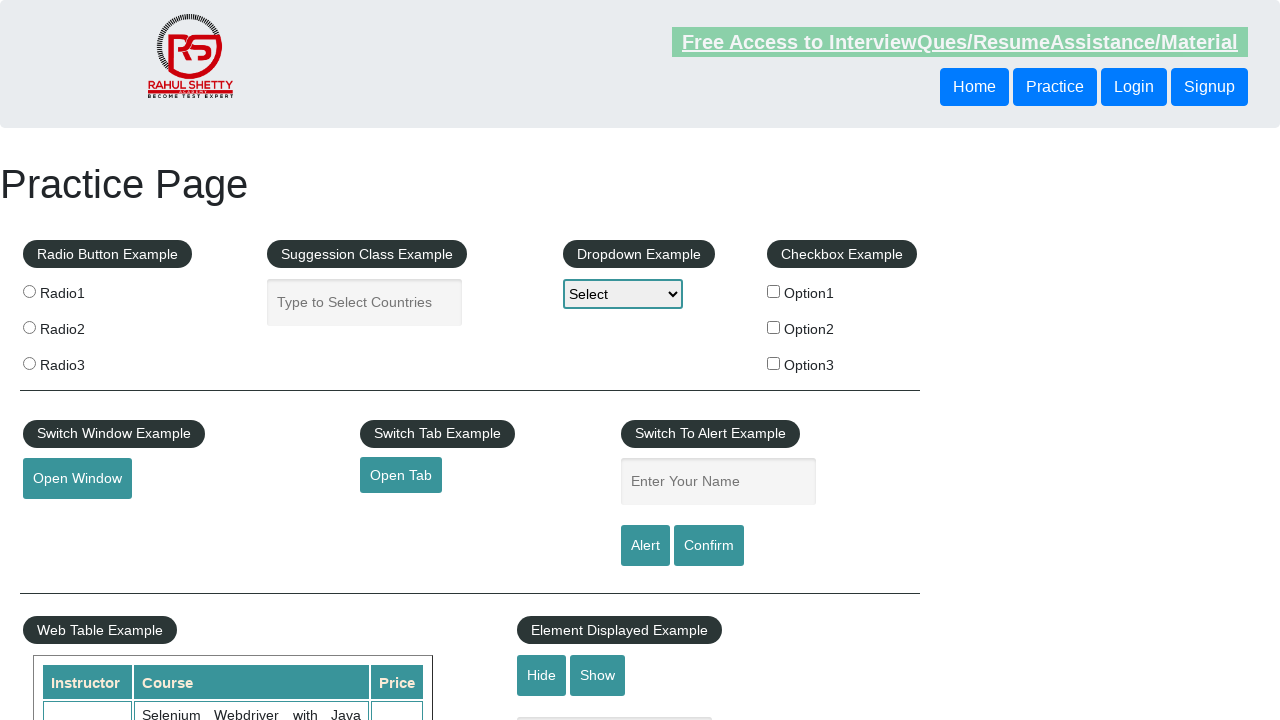

Clicked alert button again to trigger and handle alert at (645, 546) on #alertbtn
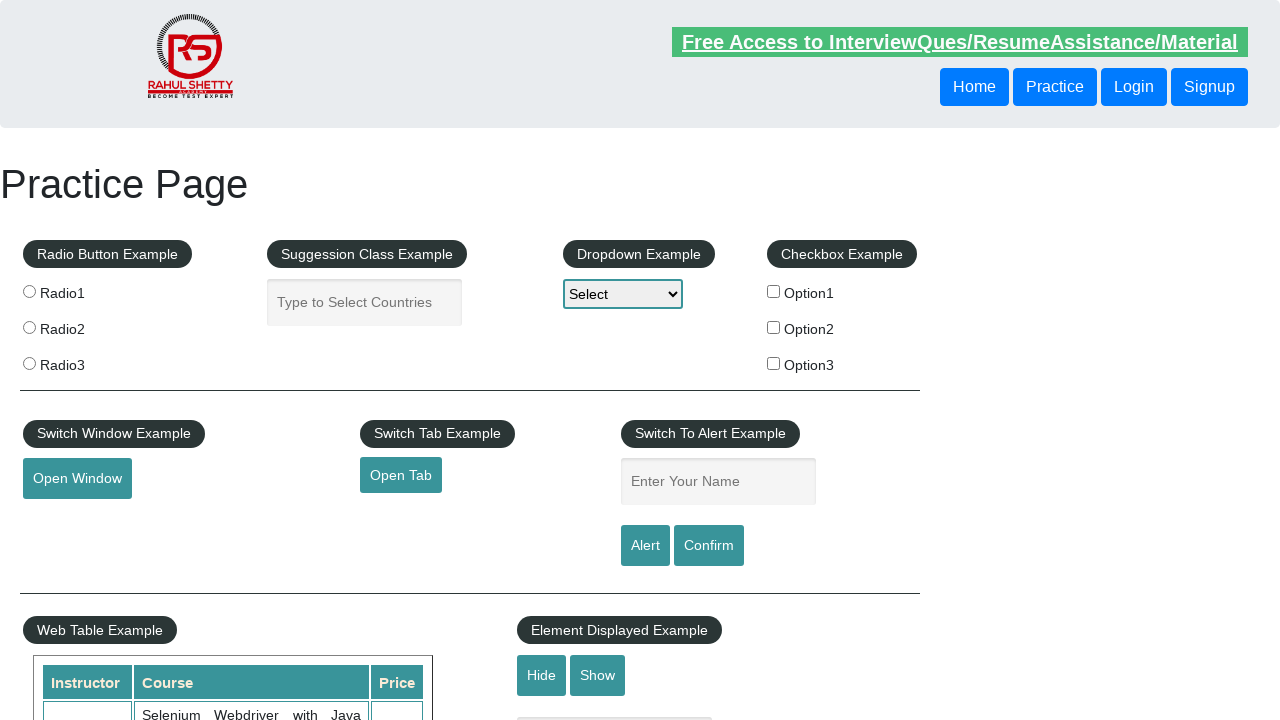

Waited for alert handling to complete
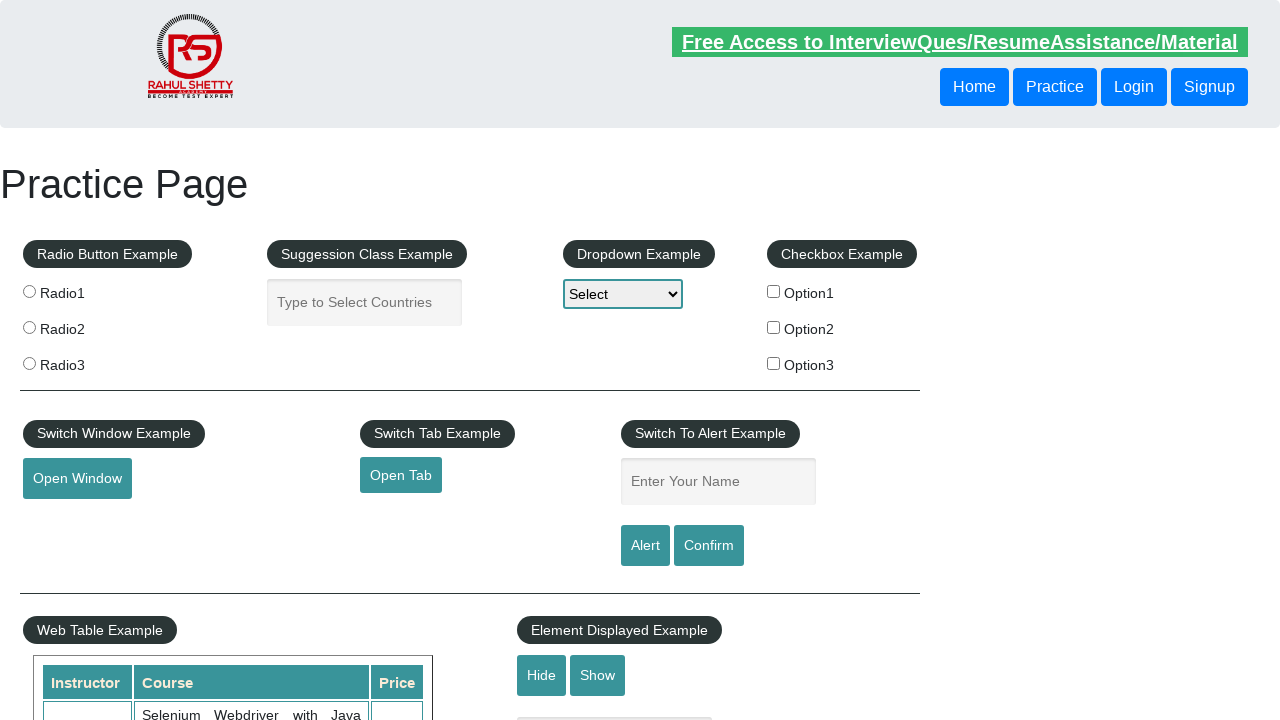

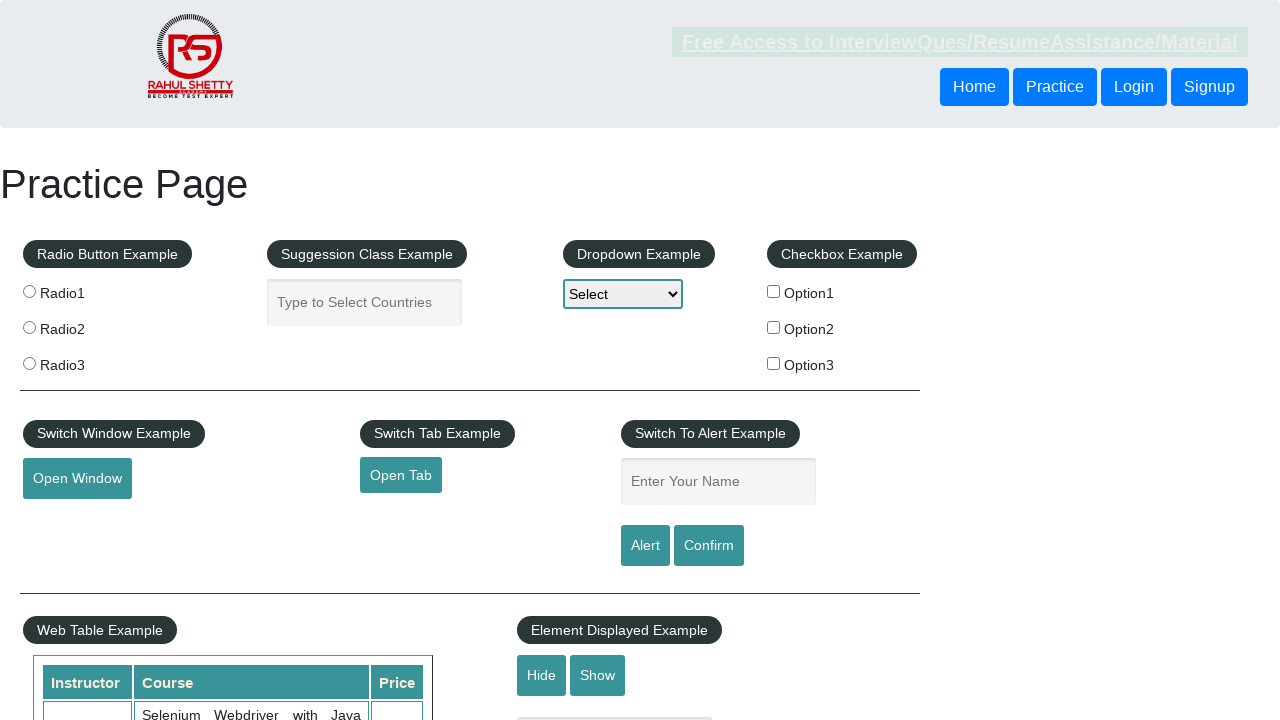